Tests the nickname generator functionality by clicking the generate button and waiting for the result to appear

Starting URL: https://nick-name.ru/generate

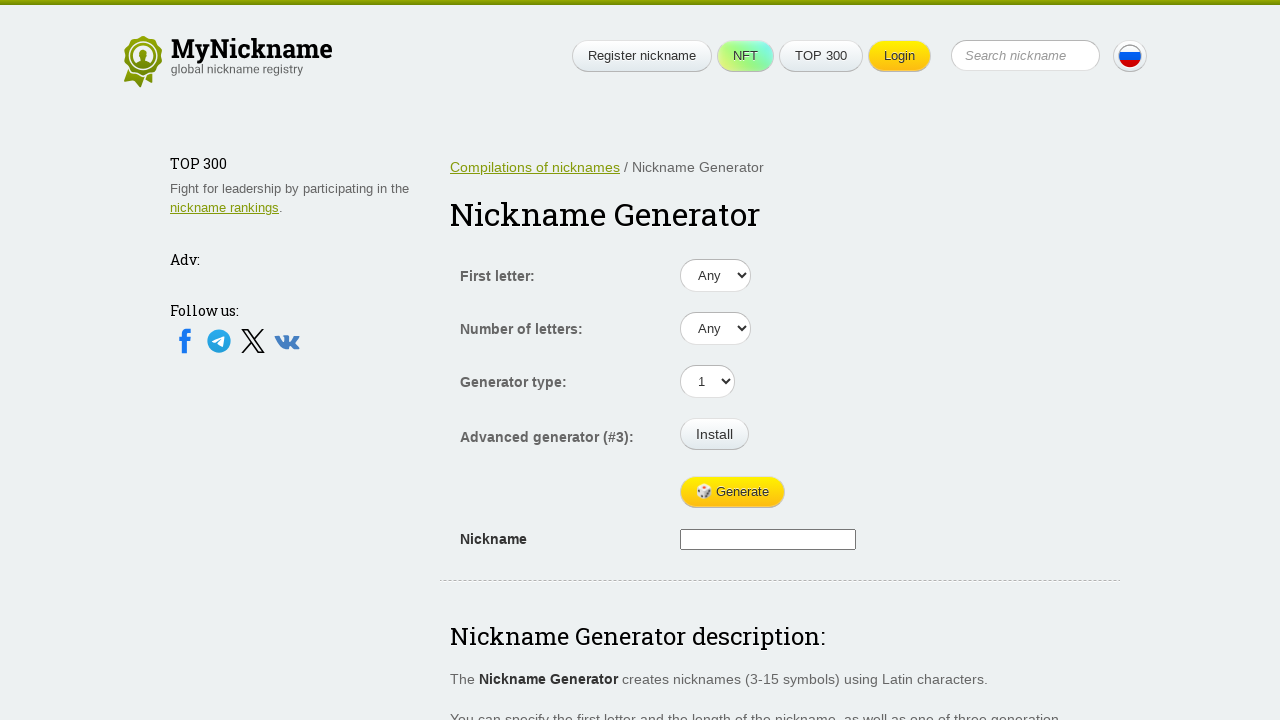

Clicked the generate nickname button at (732, 492) on xpath=/html/body/div[1]/div[1]/div[1]/div[2]/form/table/tbody/tr[5]/td[2]/input
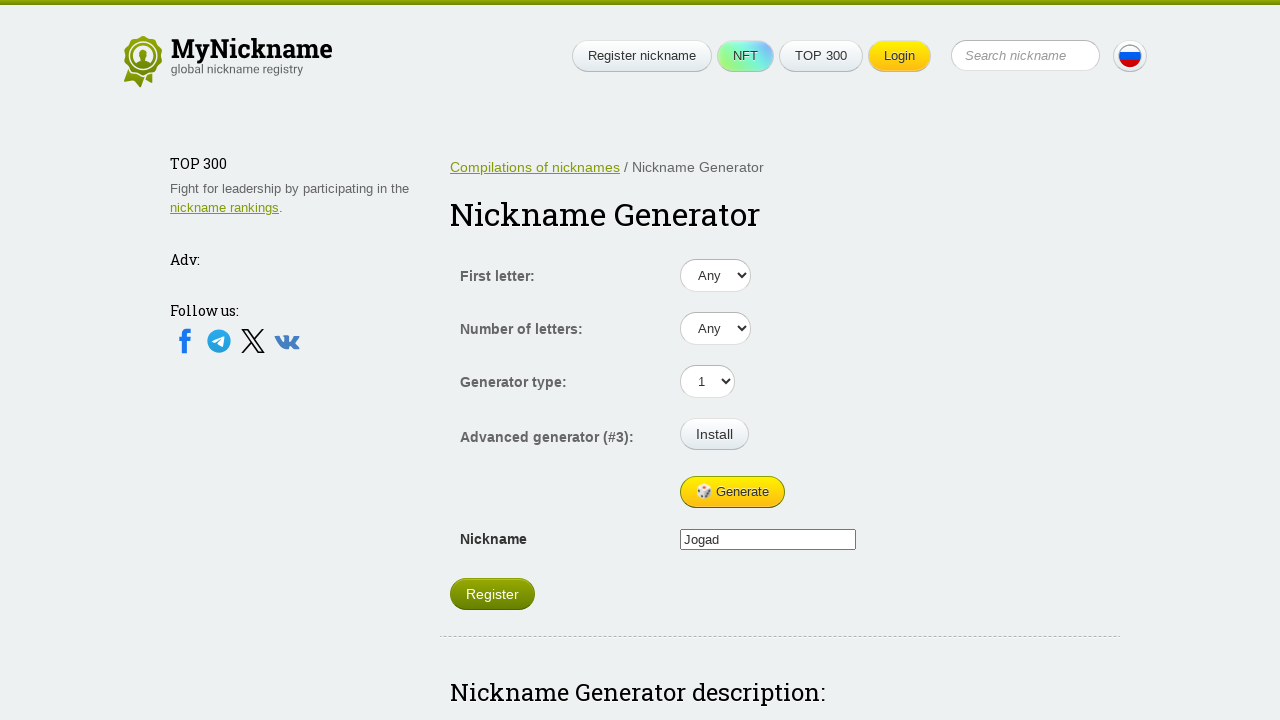

Generated nickname result appeared
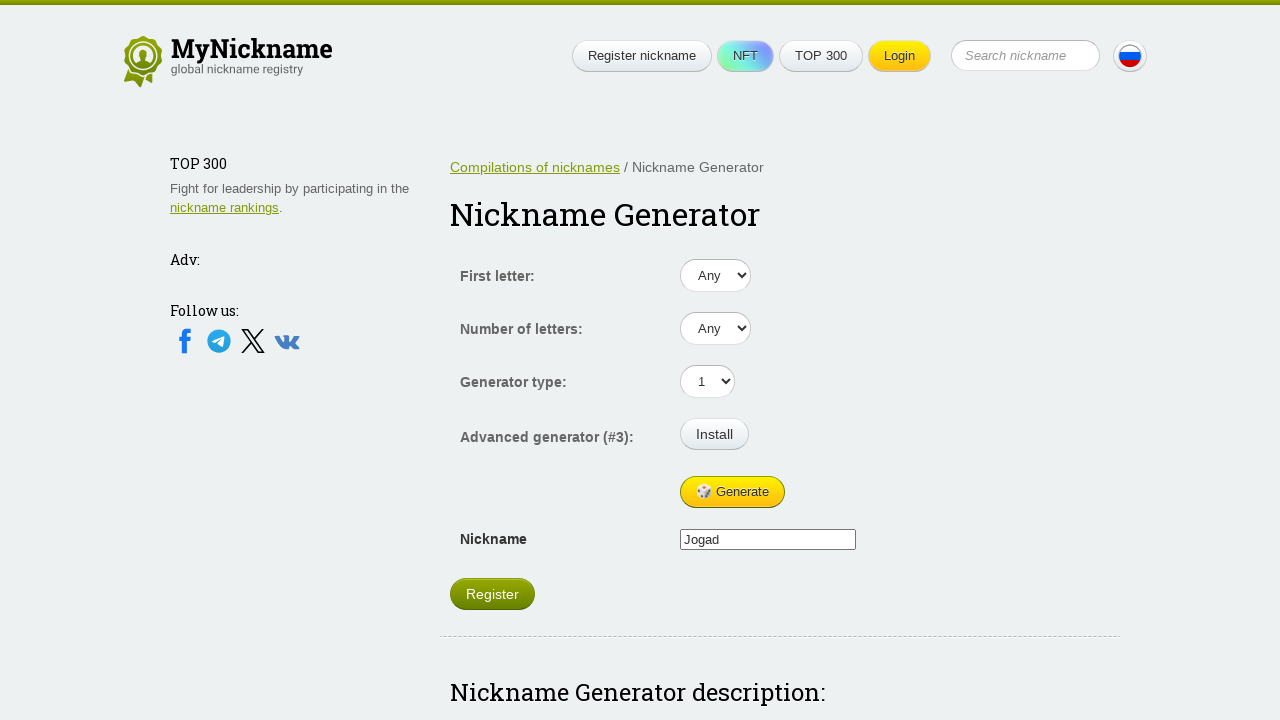

Clicked the generate nickname button again to verify functionality at (732, 492) on xpath=/html/body/div[1]/div[1]/div[1]/div[2]/form/table/tbody/tr[5]/td[2]/input
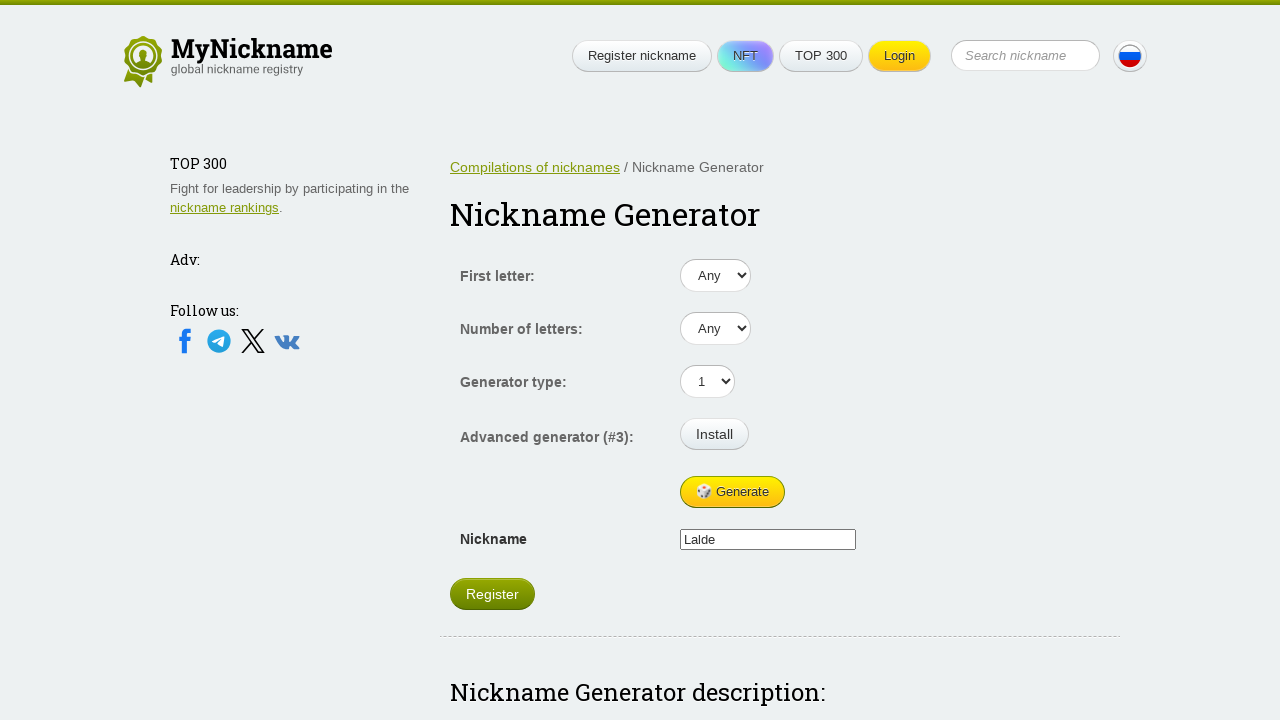

Second generated nickname result appeared
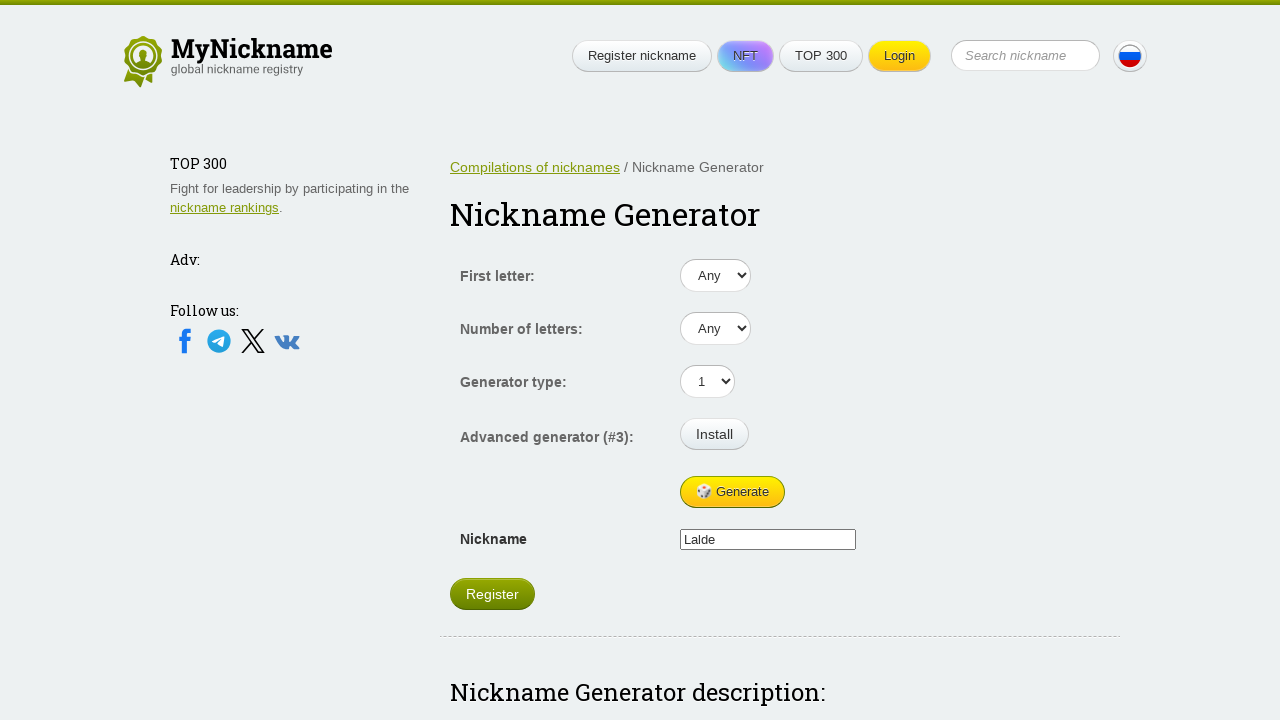

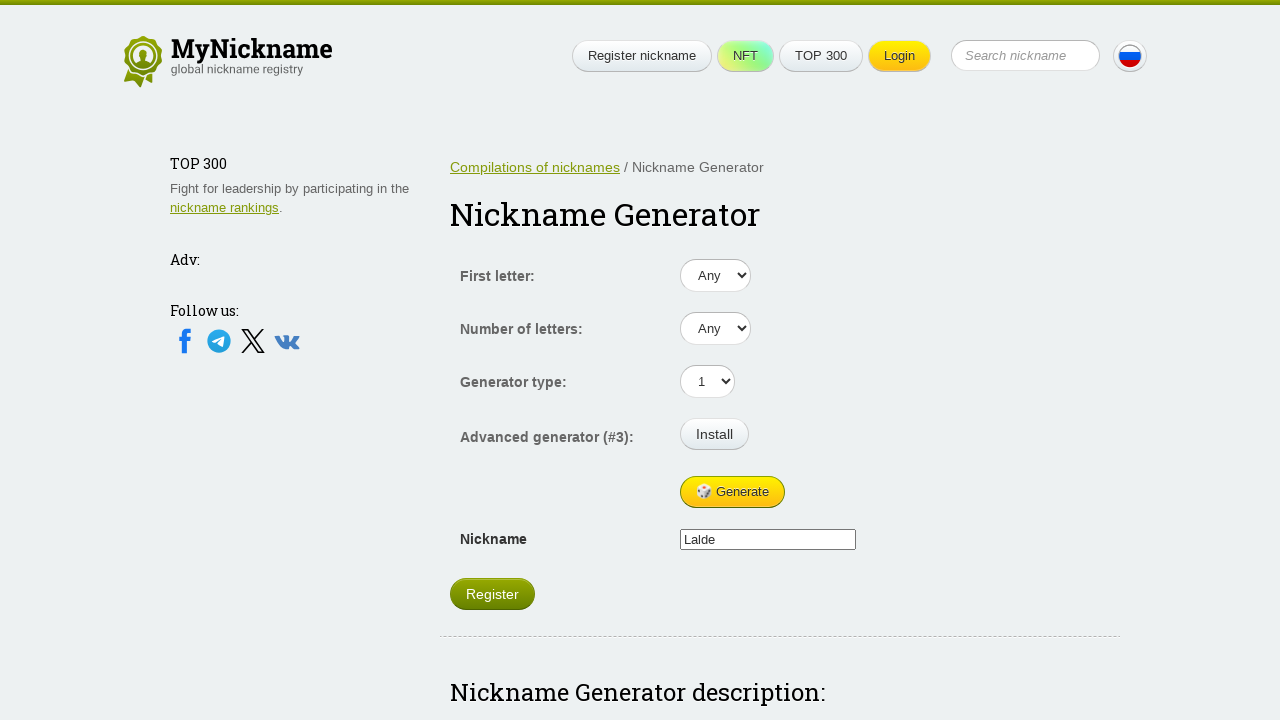